Navigates to the demo table page and verifies that employee rows are present in the table

Starting URL: http://automationbykrishna.com

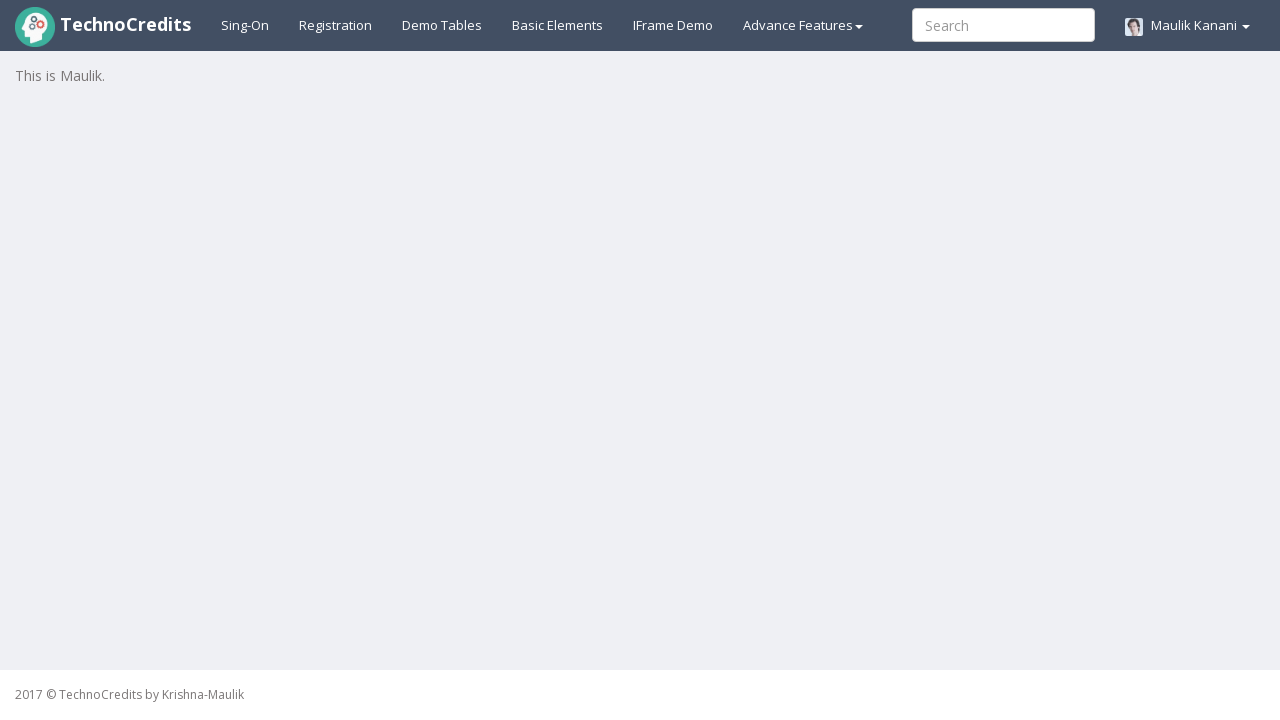

Clicked on Demo Table link at (442, 25) on a#demotable
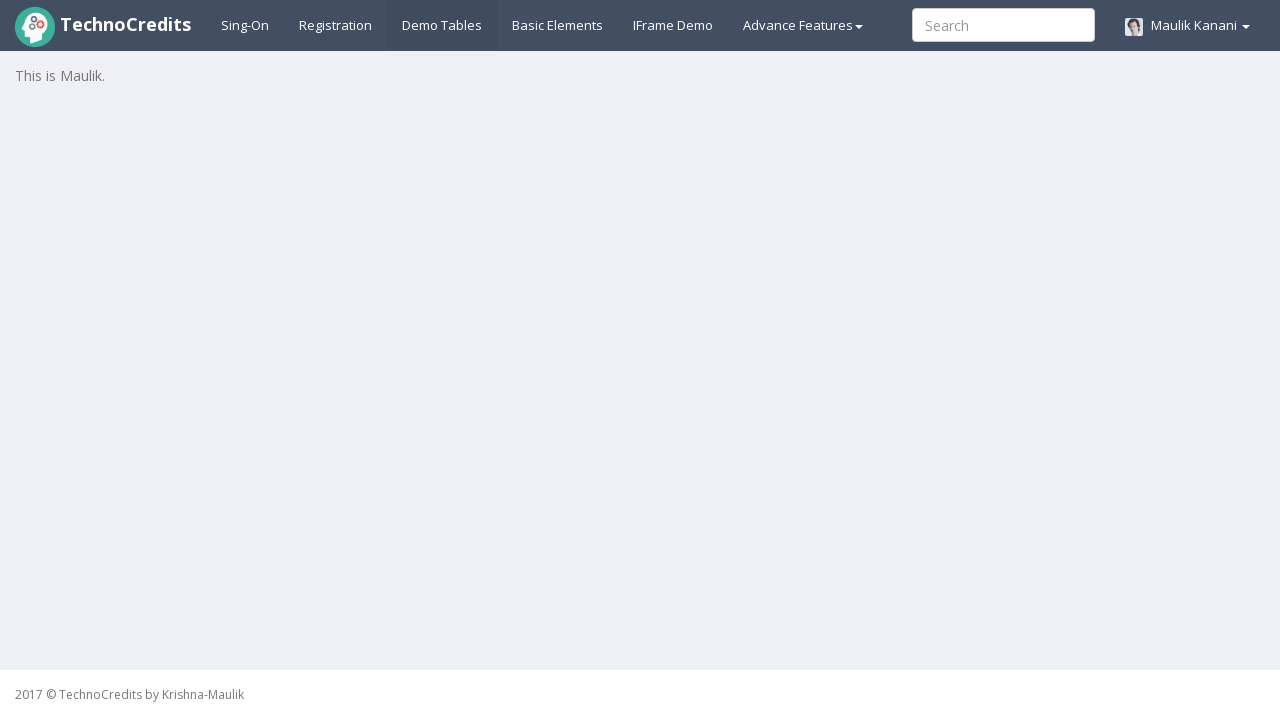

Employee table rows loaded and verified
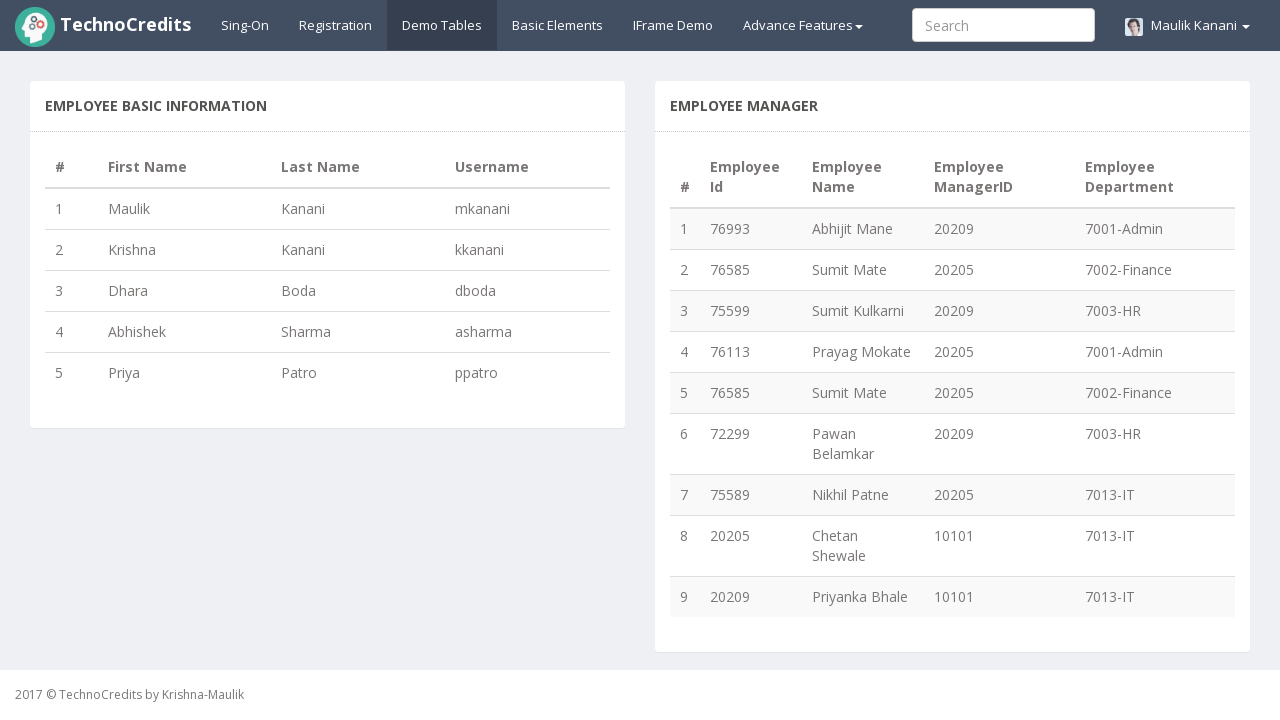

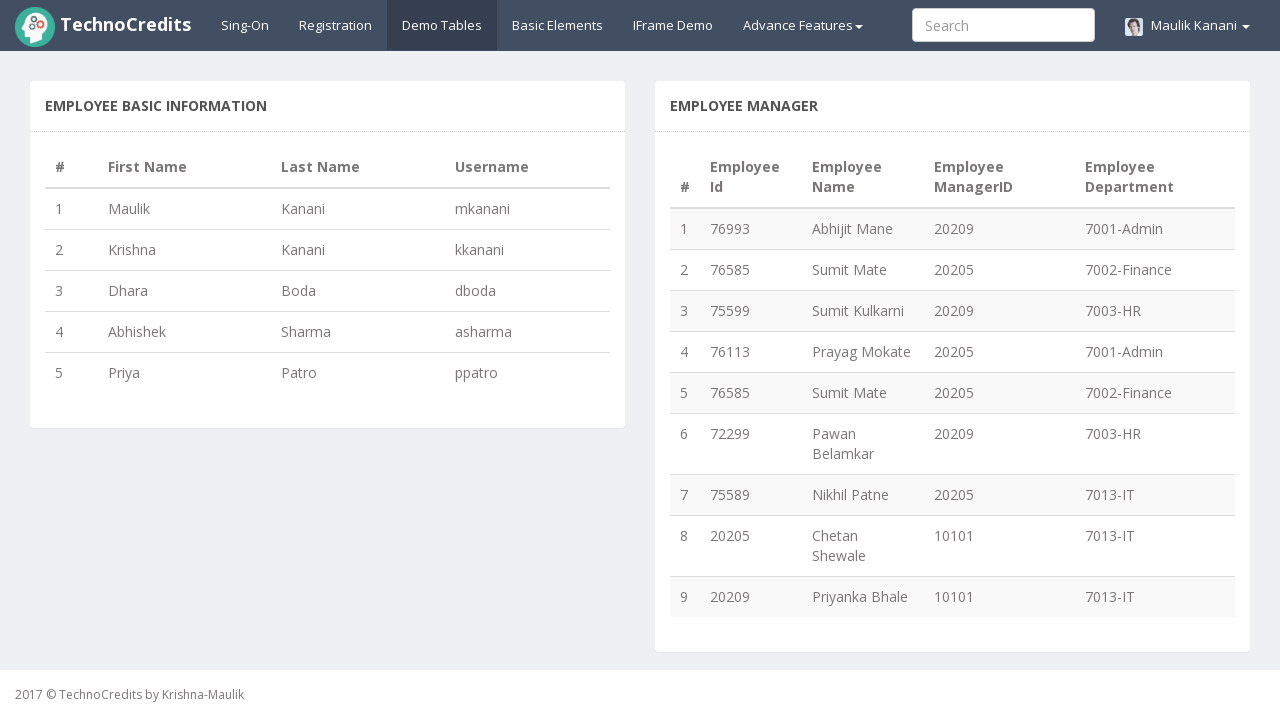